Tests the jQuery UI resizable widget by switching to the demo iframe and dragging the resize handle to expand the element by 50 pixels in both directions

Starting URL: https://jqueryui.com/resizable/

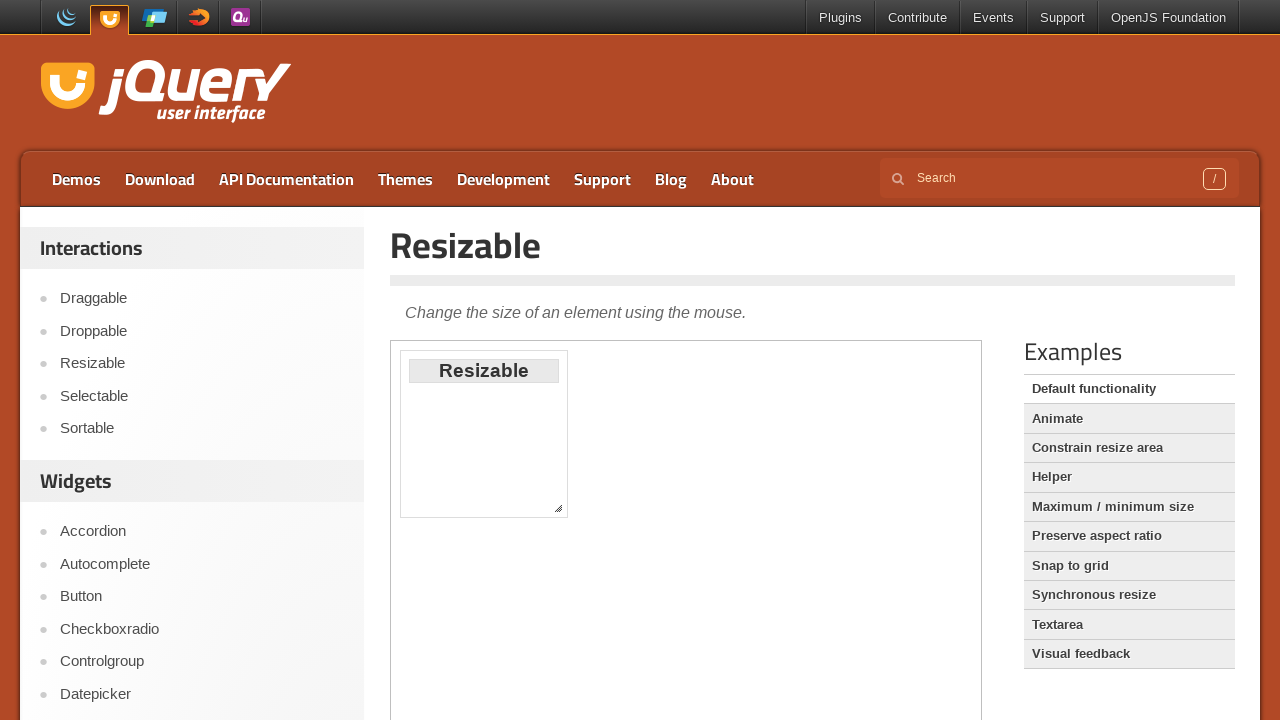

Located the demo iframe
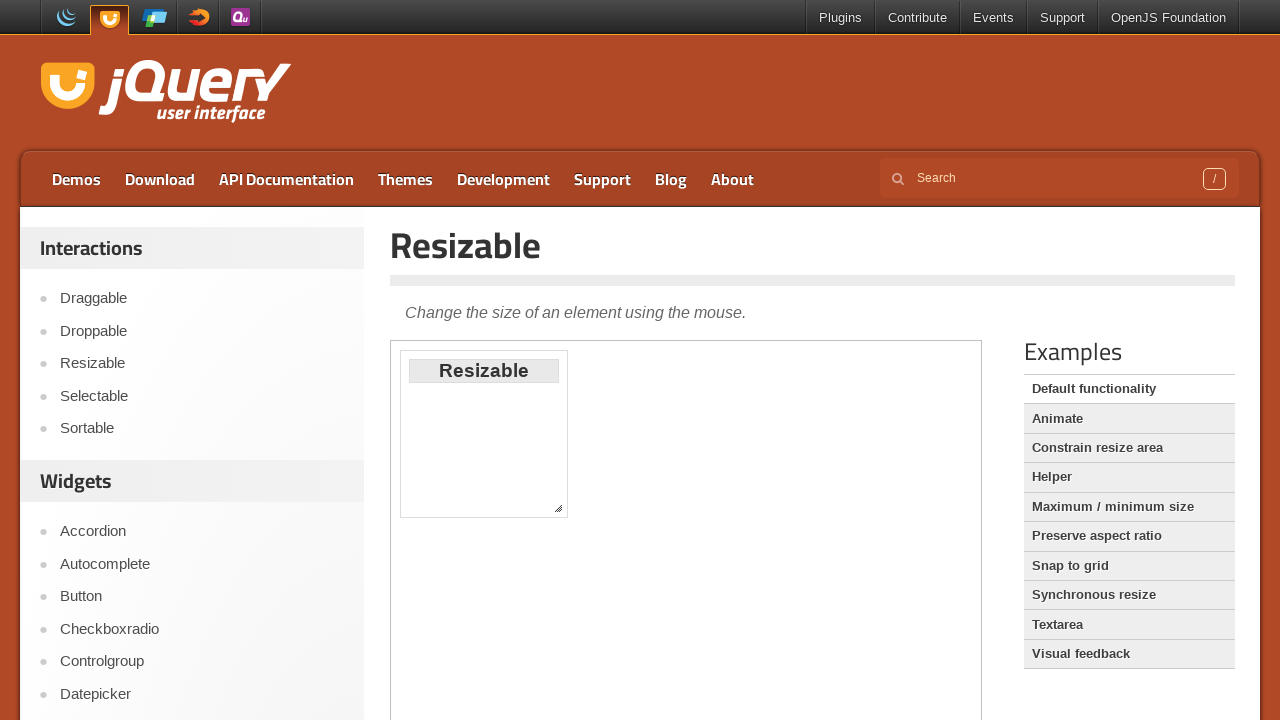

Located the resize handle element
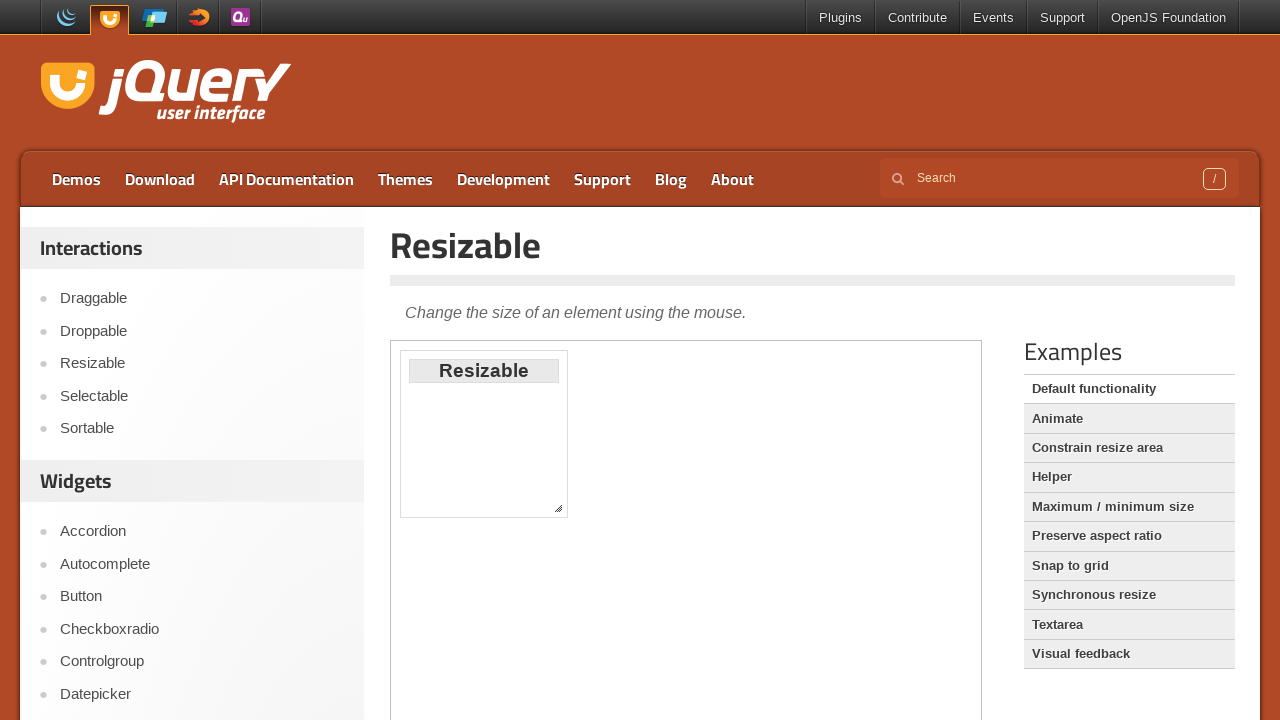

Resize handle is now visible
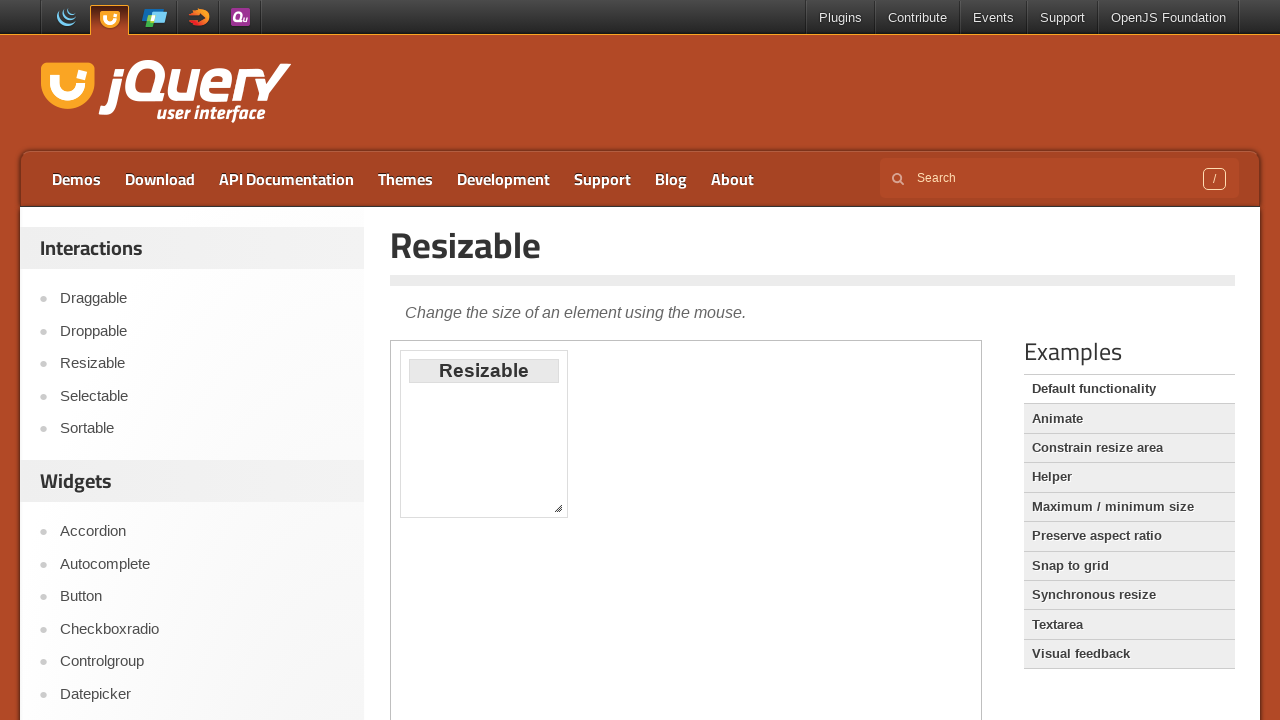

Retrieved bounding box of resize handle
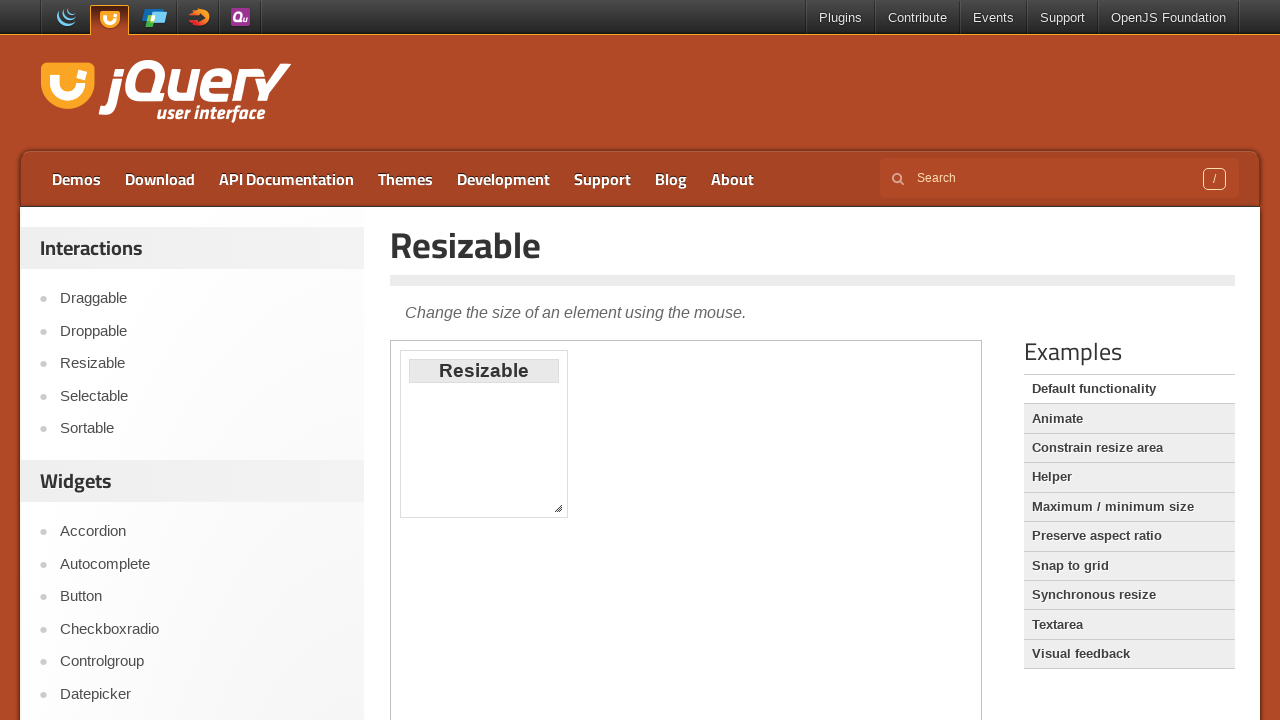

Moved mouse to center of resize handle at (558, 508)
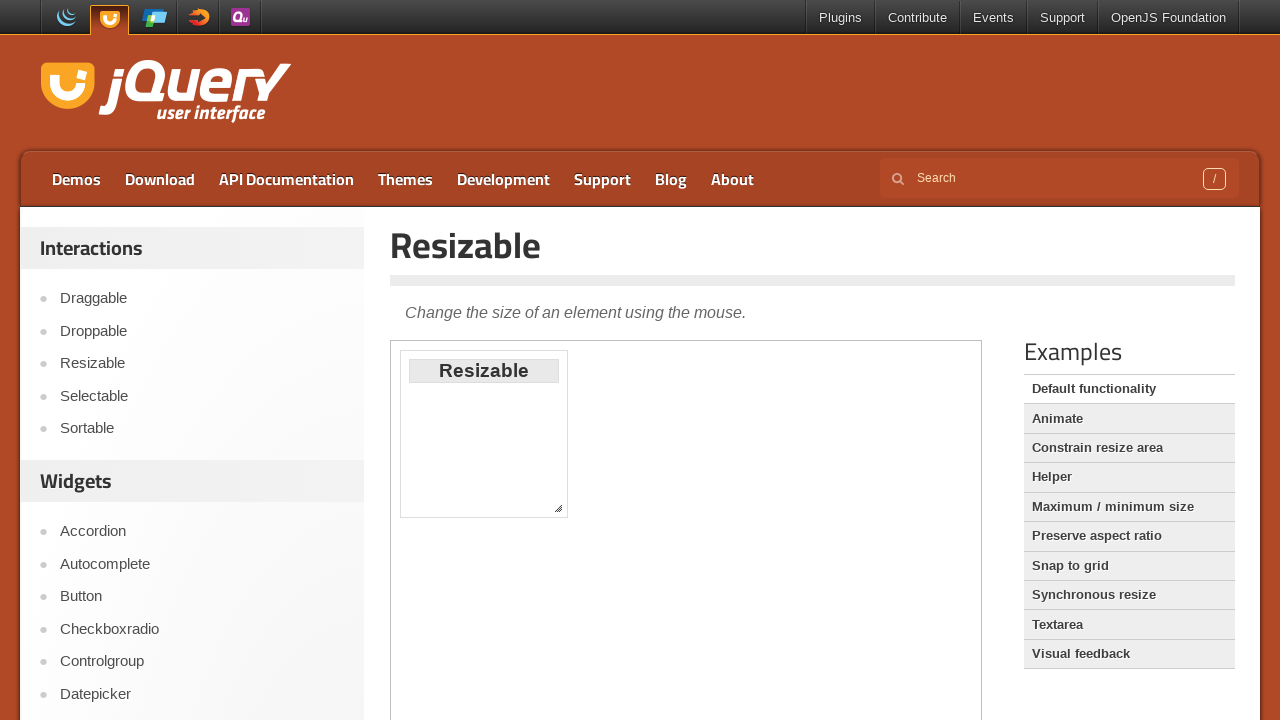

Pressed mouse button down on resize handle at (558, 508)
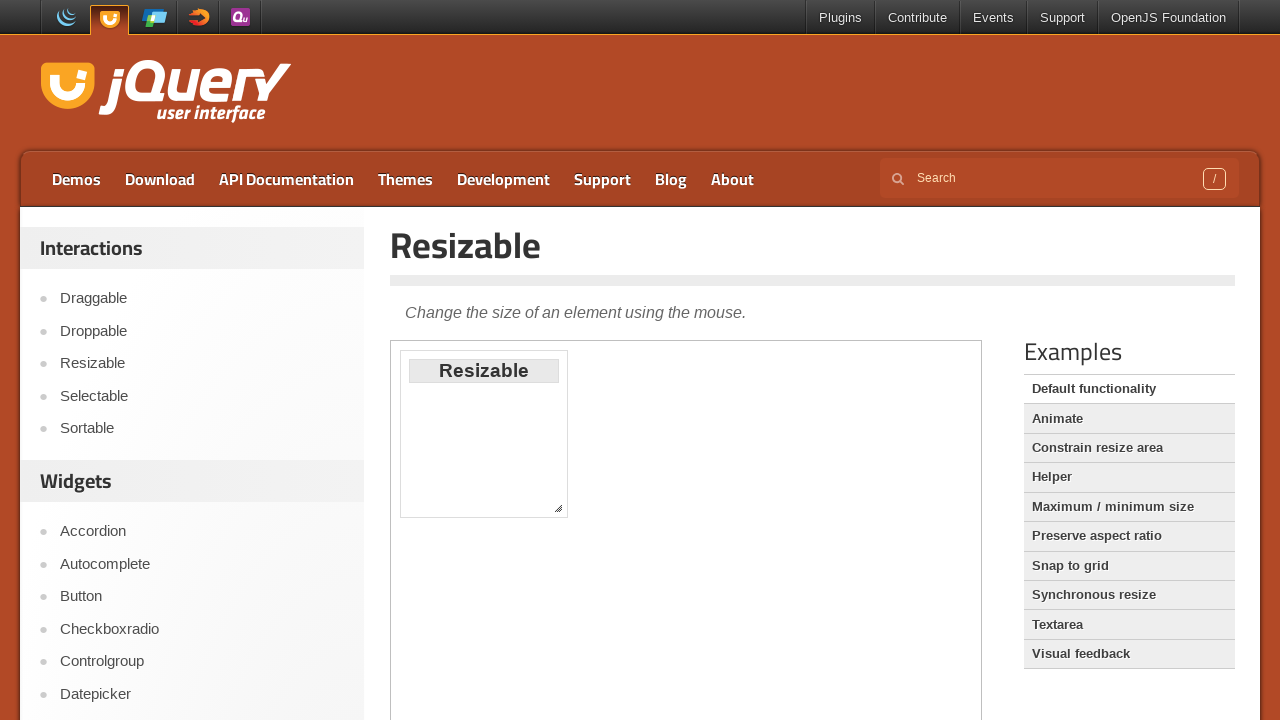

Dragged resize handle 50 pixels right and 50 pixels down at (608, 558)
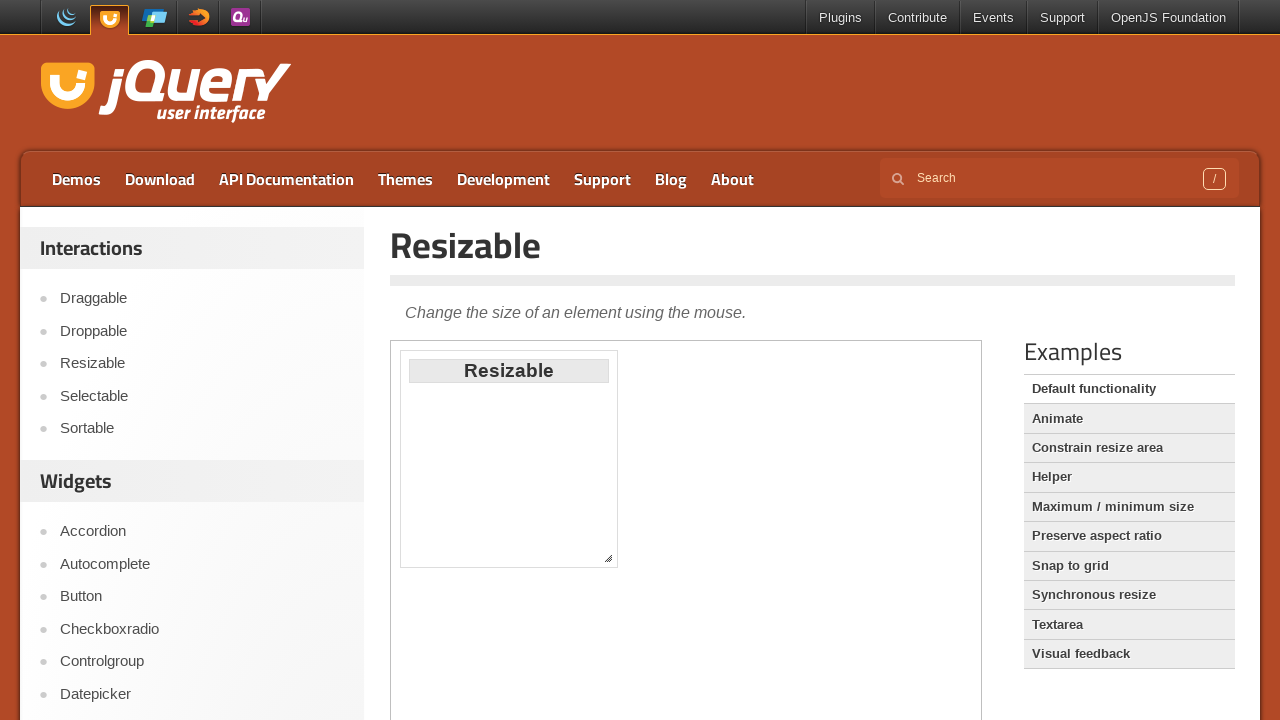

Released mouse button to complete resize operation at (608, 558)
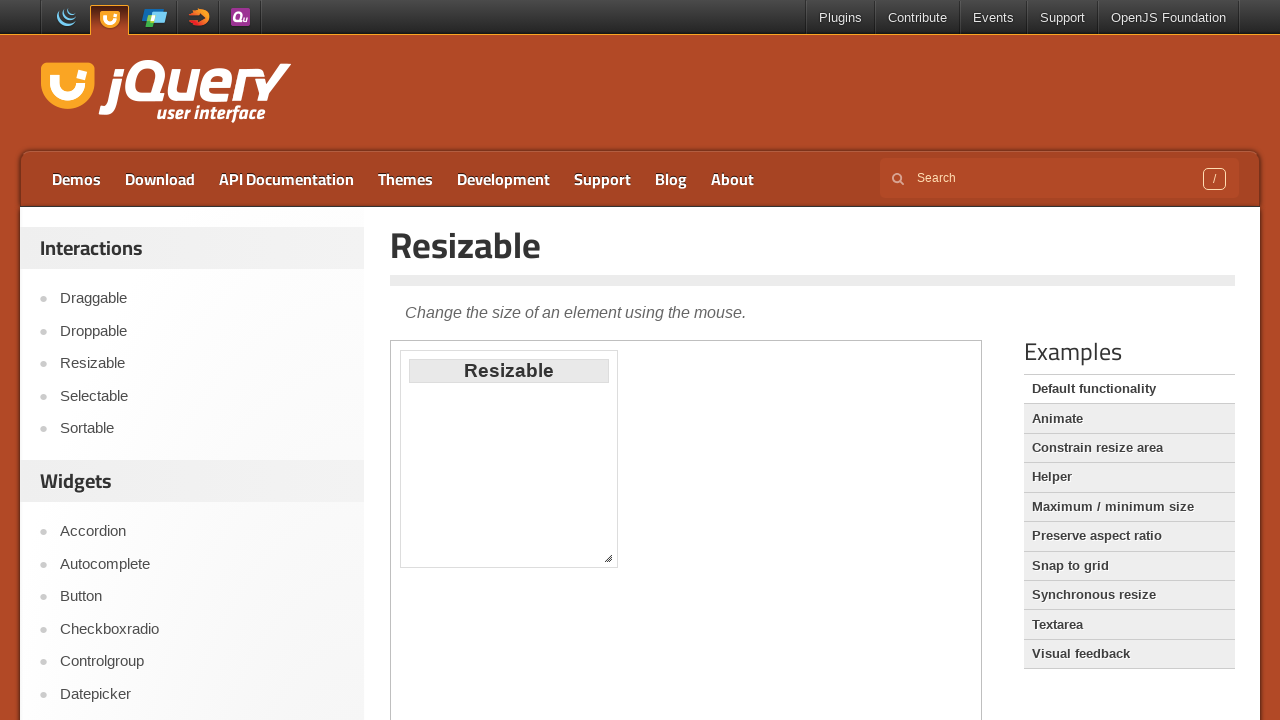

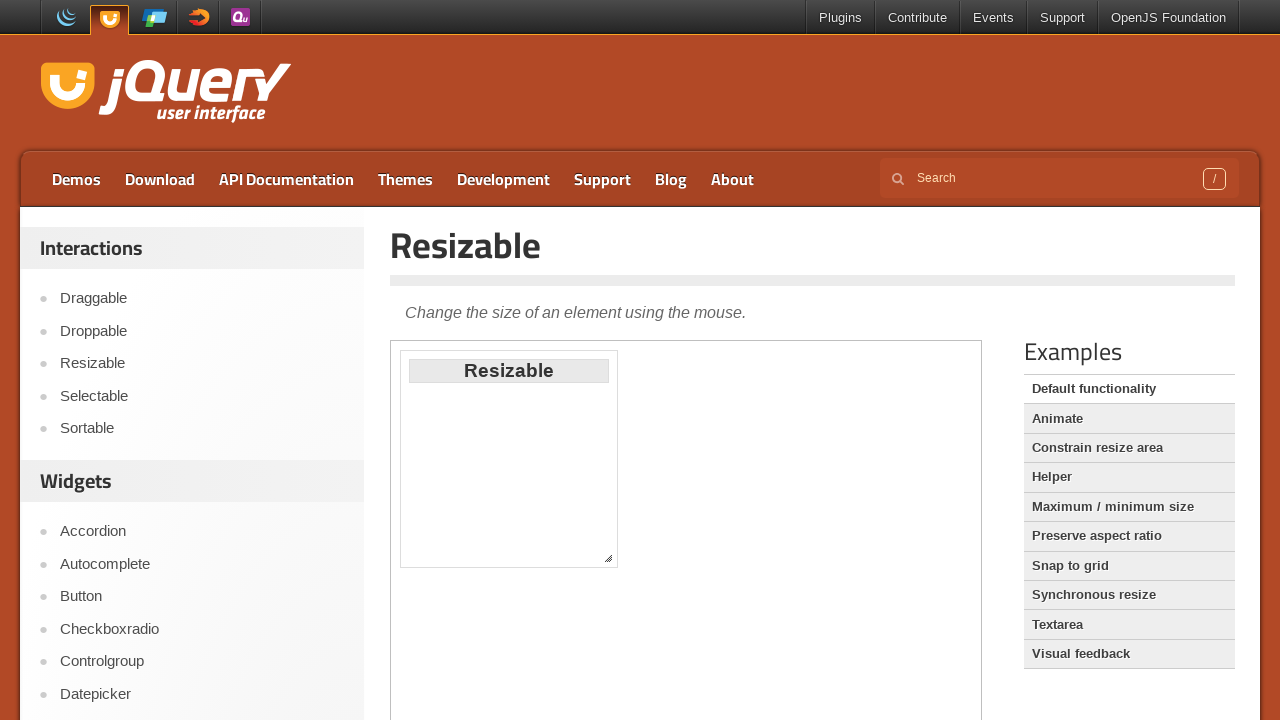